Tests the add/remove elements functionality by clicking the Add Element button to create a Delete button, verifying the Delete button is visible, clicking it to remove it, and verifying the page heading remains visible.

Starting URL: https://the-internet.herokuapp.com/add_remove_elements/

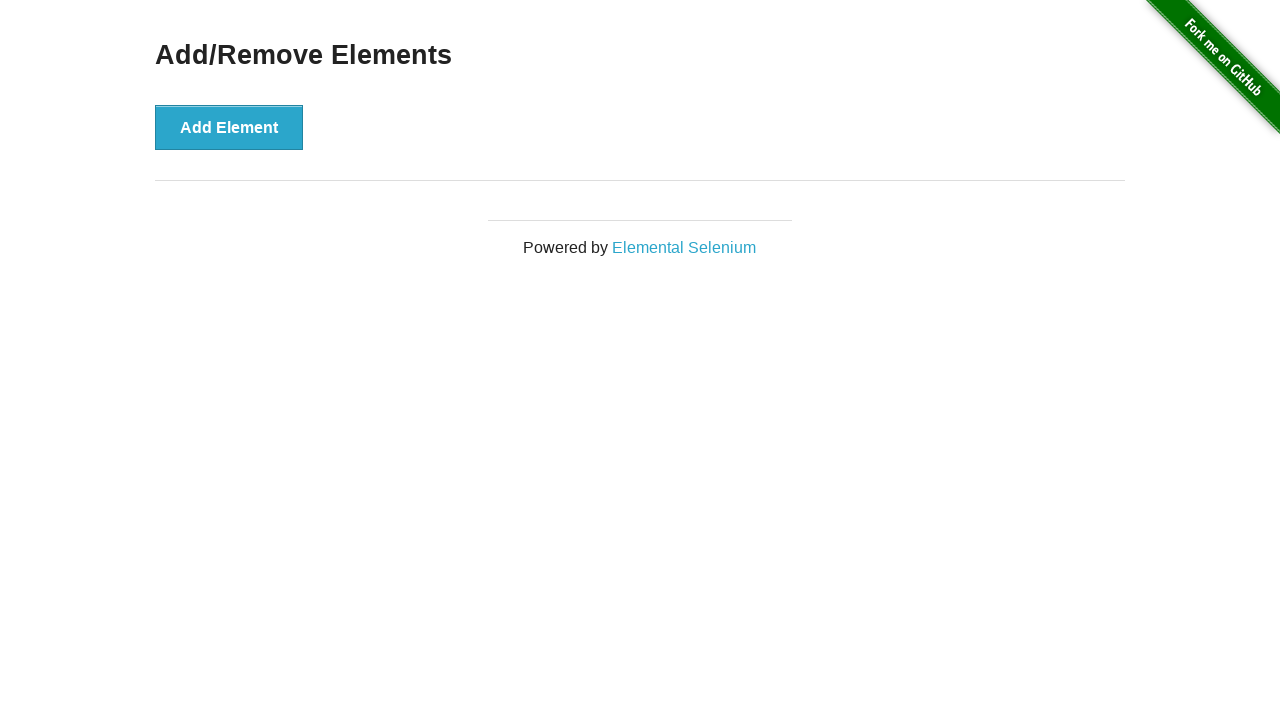

Clicked Add Element button to create a Delete button at (229, 127) on xpath=//*[text()='Add Element']
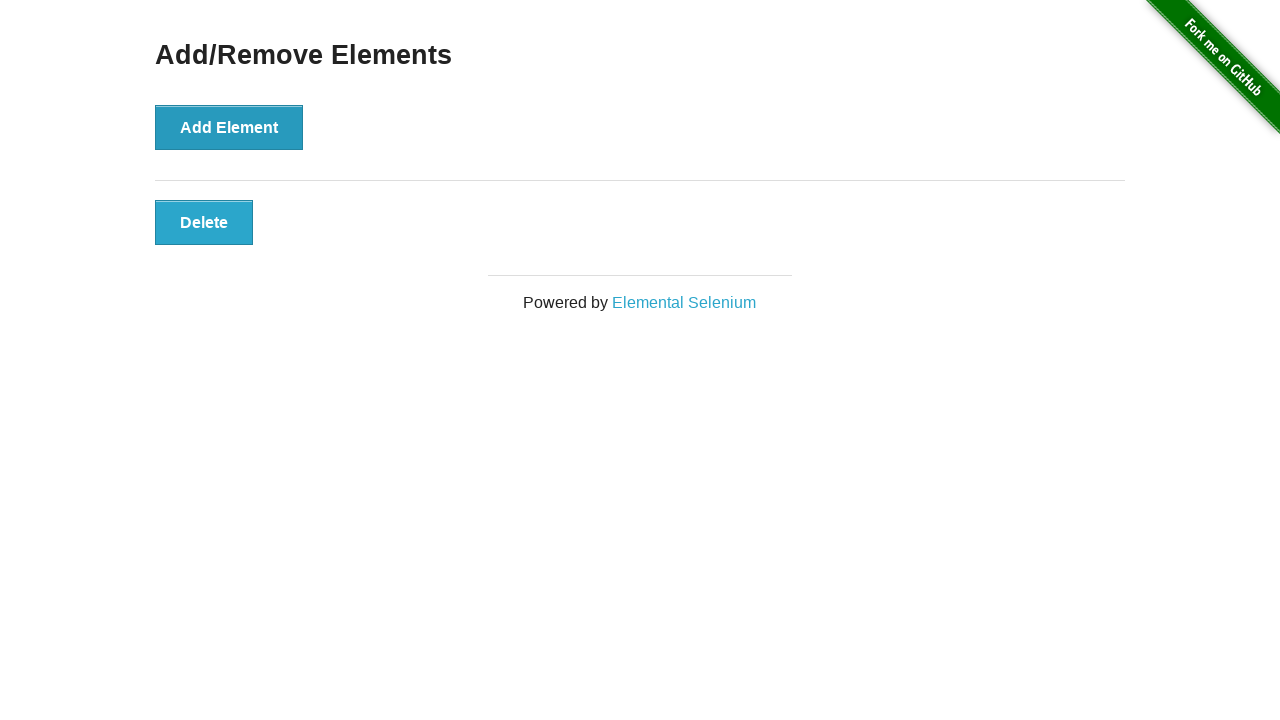

Delete button is now visible
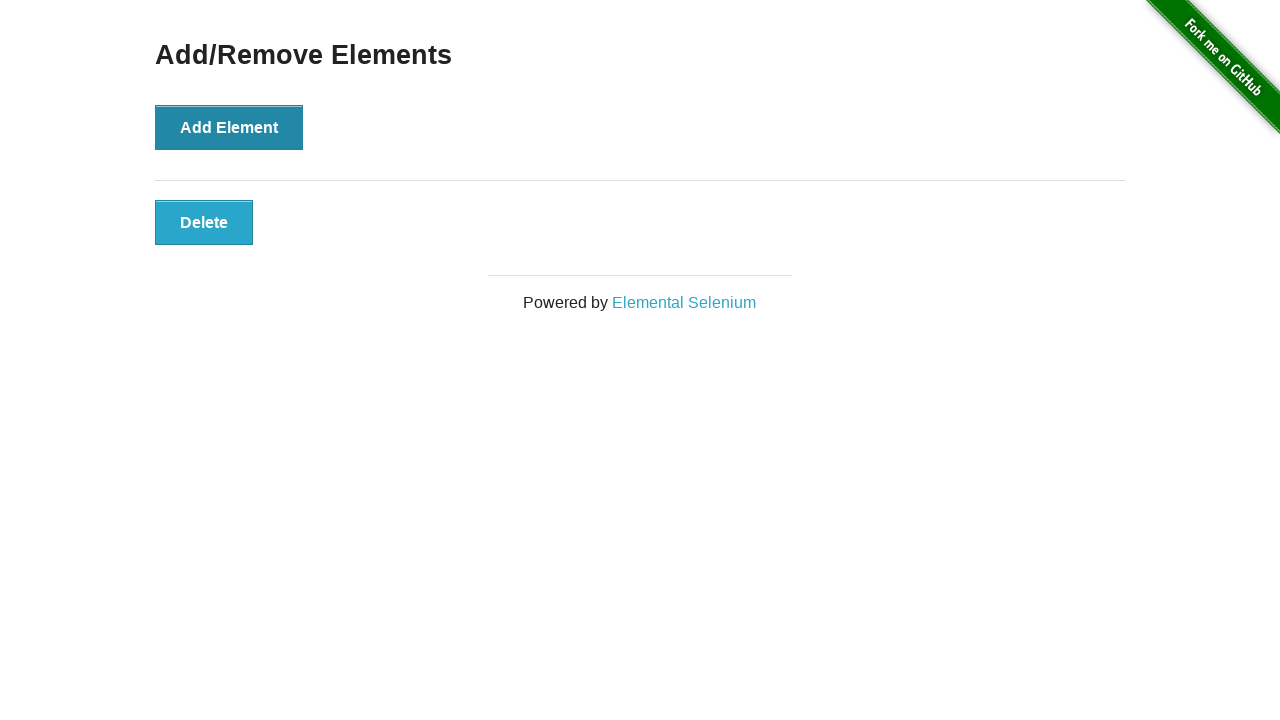

Clicked the Delete button to remove it at (204, 222) on xpath=//*[text()='Delete']
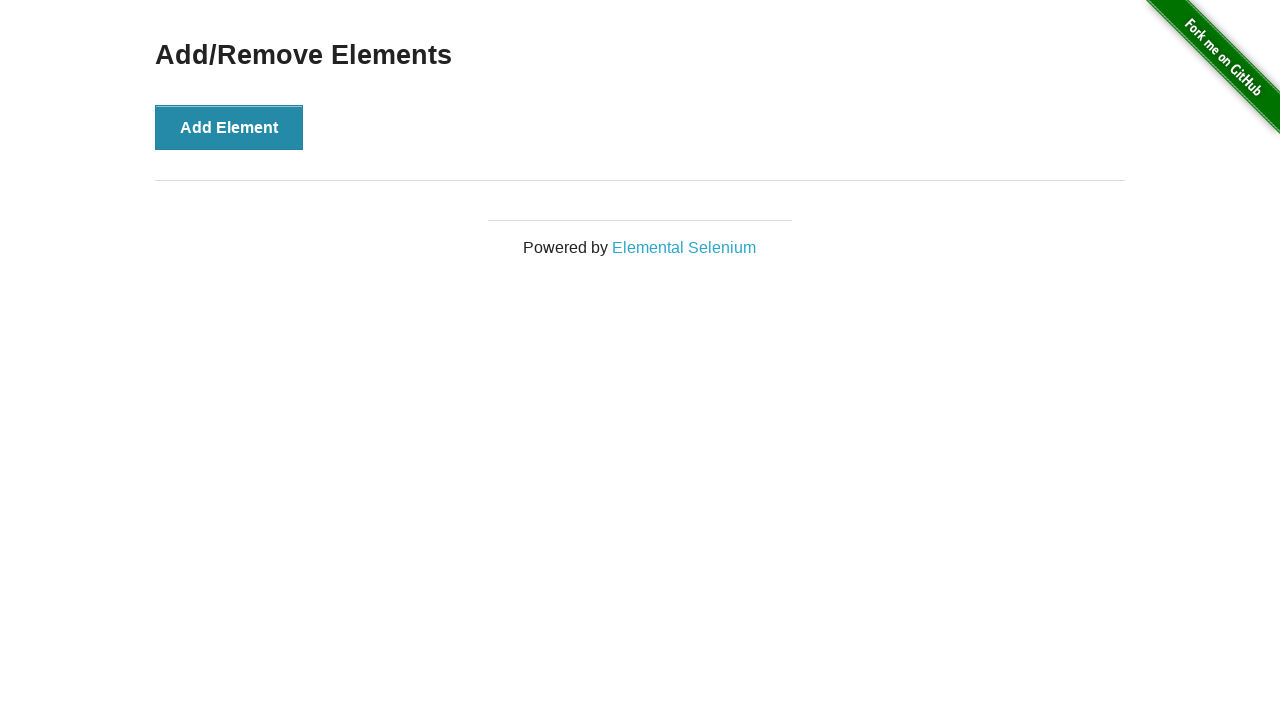

Verified page heading 'Add/Remove Elements' is still visible
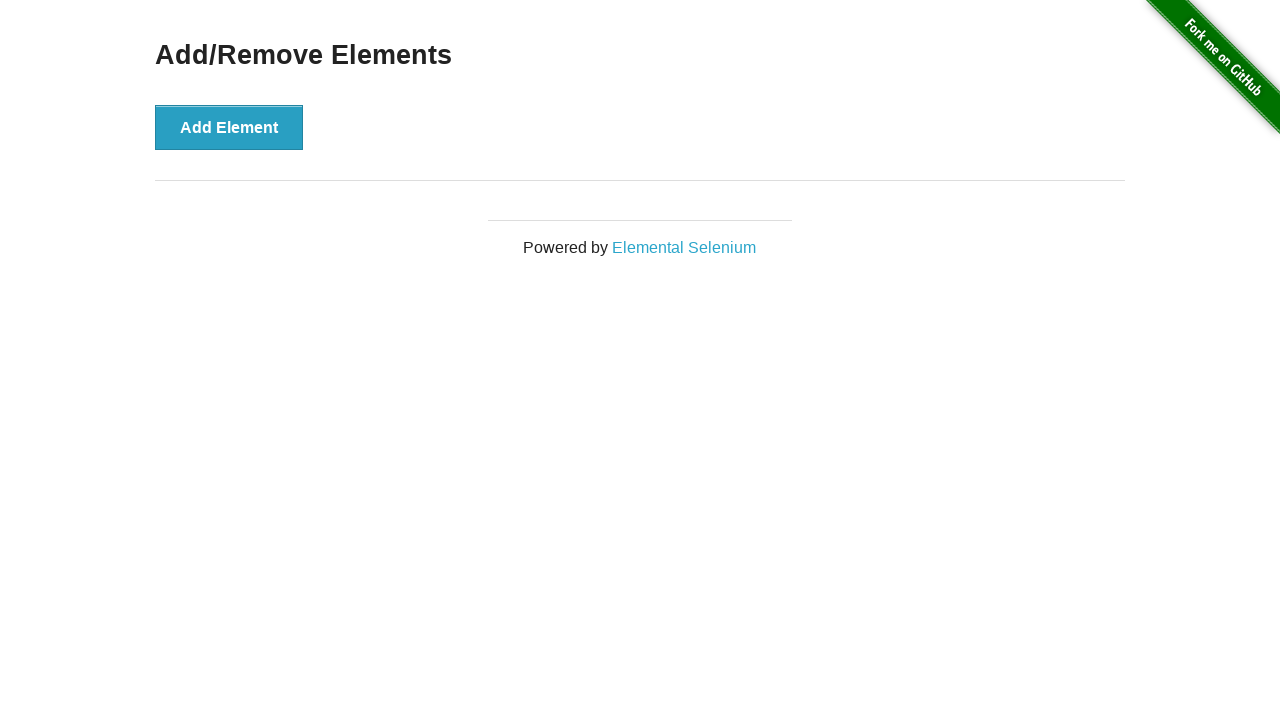

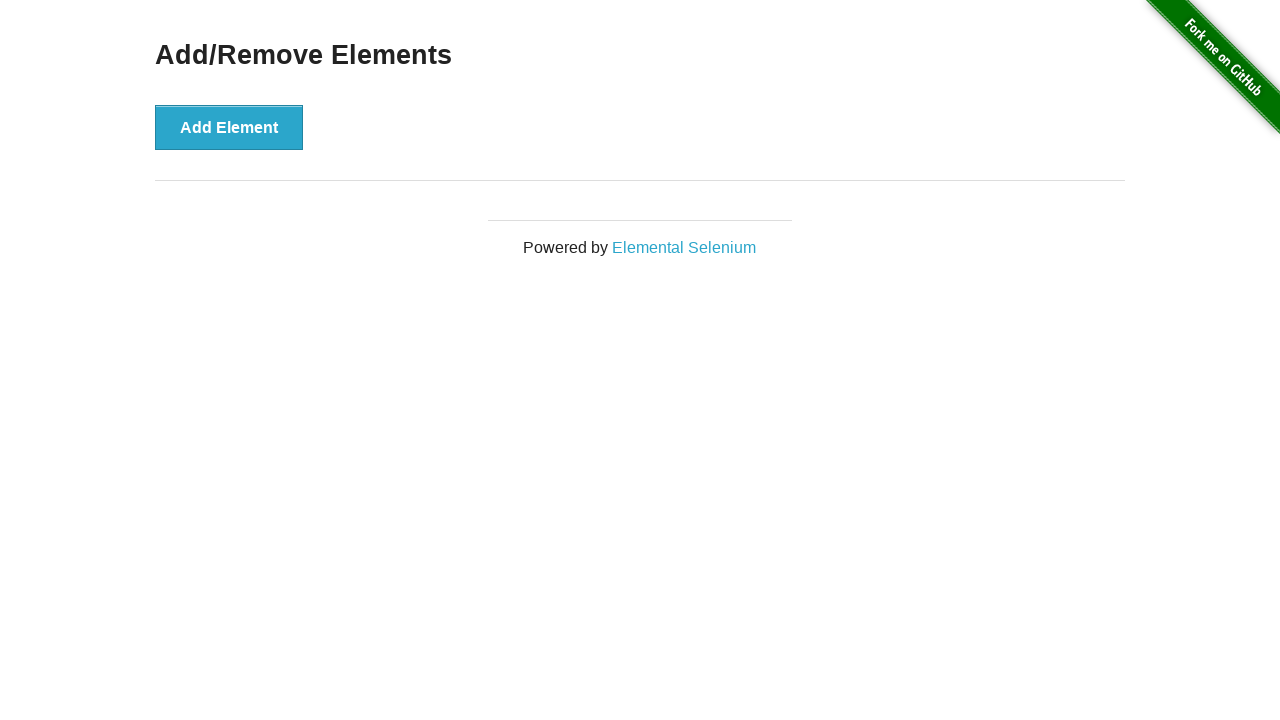